Tests the exit intent functionality by navigating to the page, verifying the header text, and moving the mouse outside the viewport to trigger the exit intent modal popup.

Starting URL: http://the-internet.herokuapp.com/exit_intent

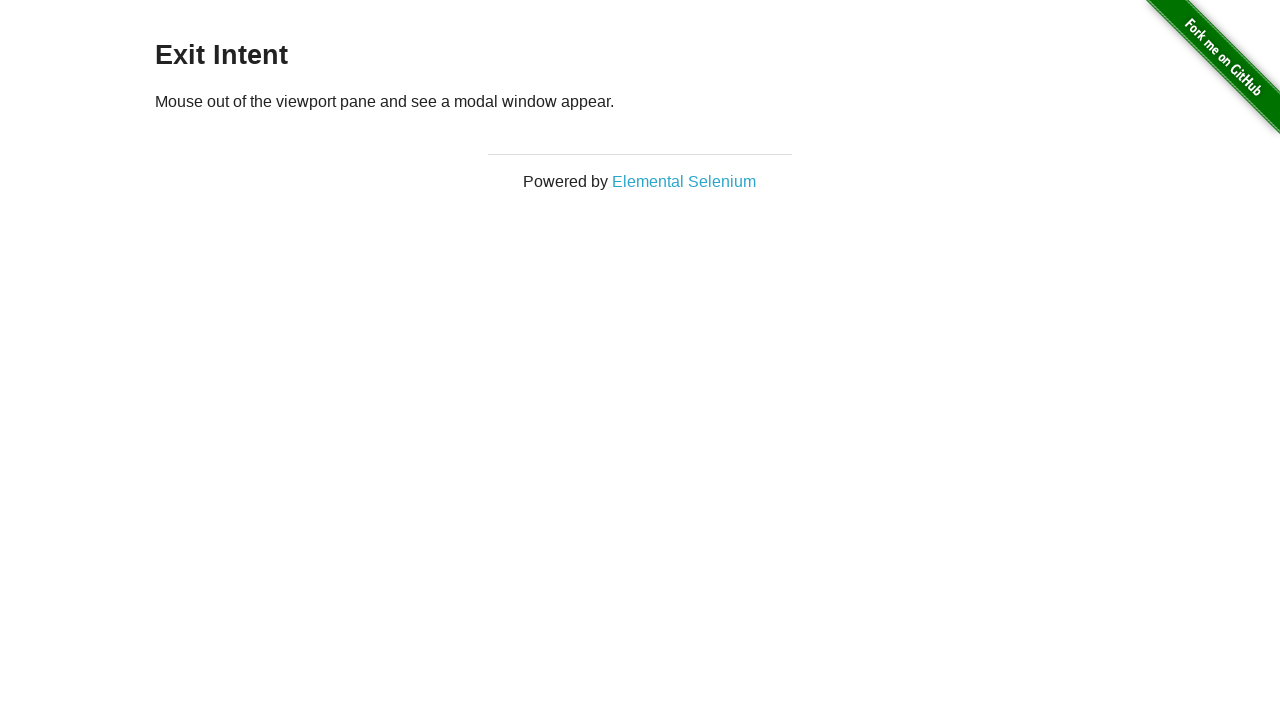

Waited for page header to be visible
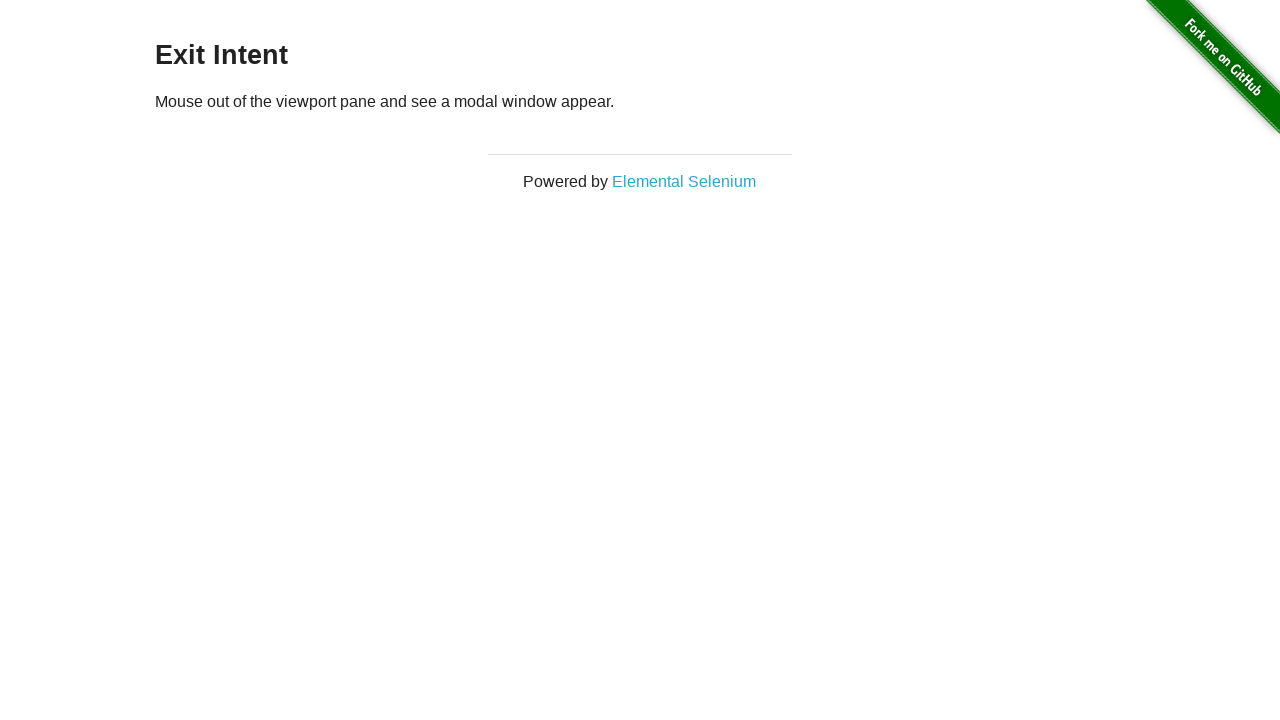

Retrieved header text: 'Exit Intent'
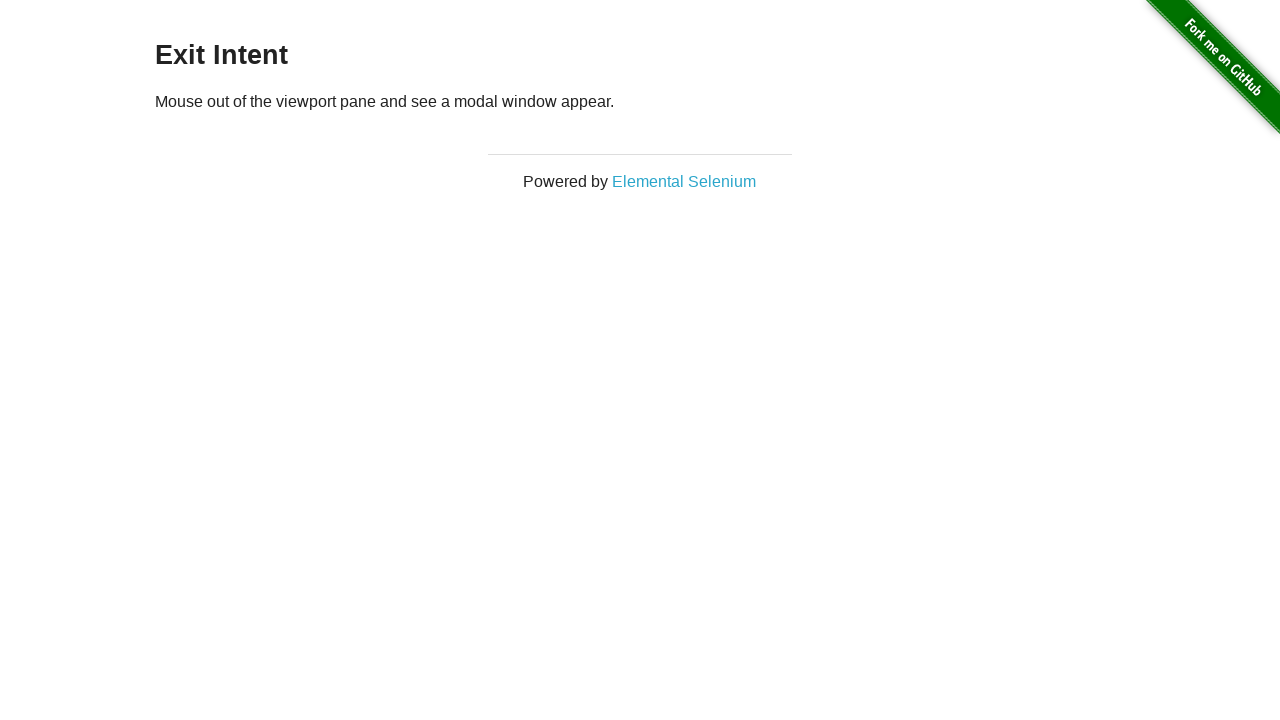

Moved mouse to position (800, 0) at (800, 0)
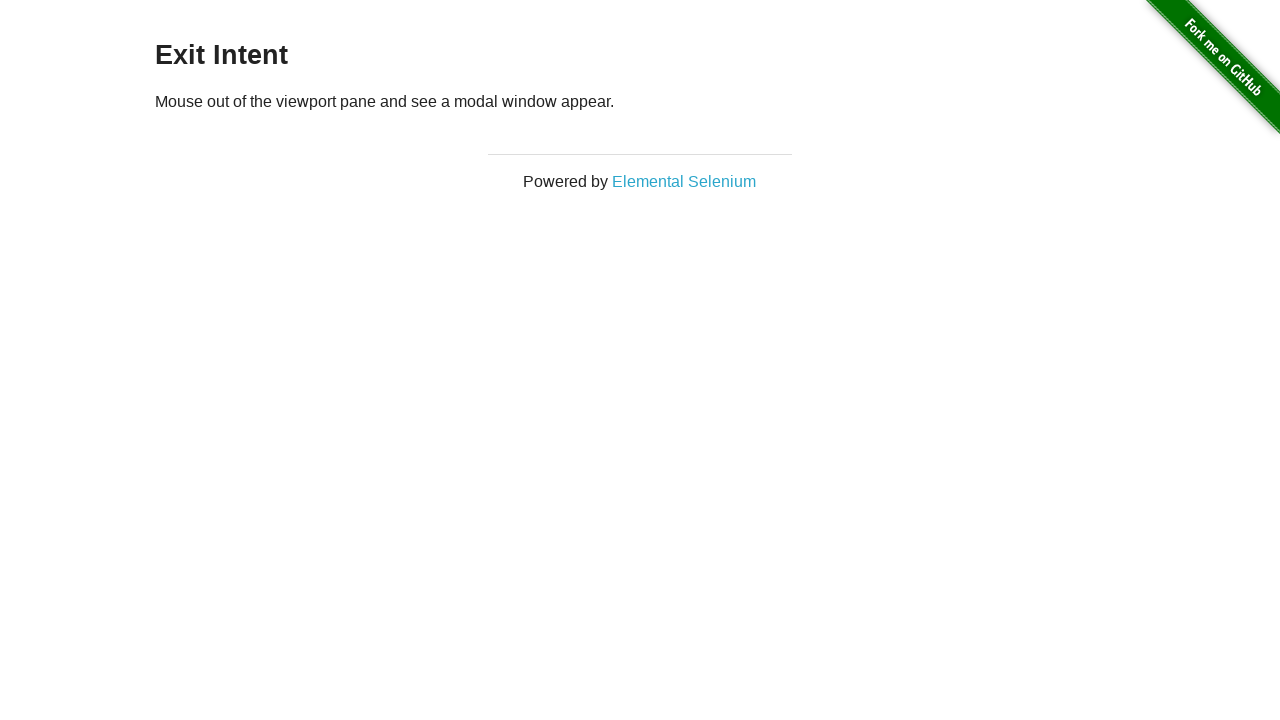

Moved mouse outside viewport to (800, -100) to trigger exit intent at (800, -100)
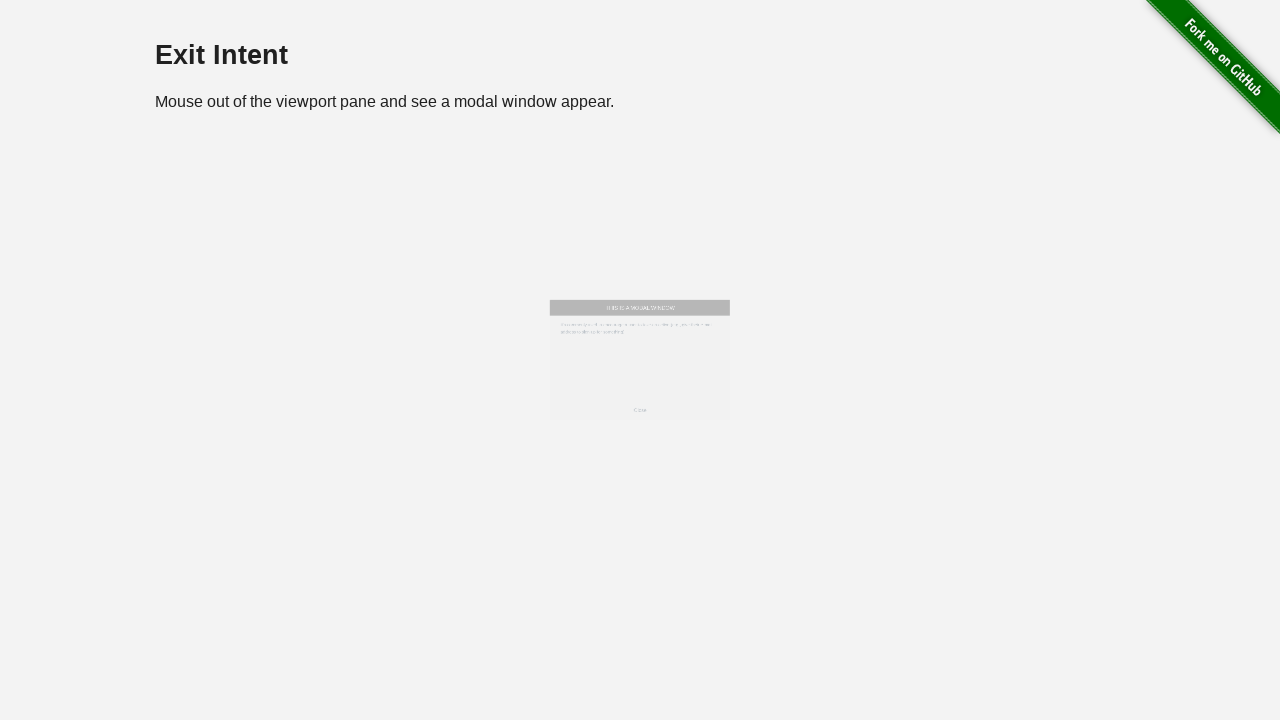

Exit intent modal appeared and became visible
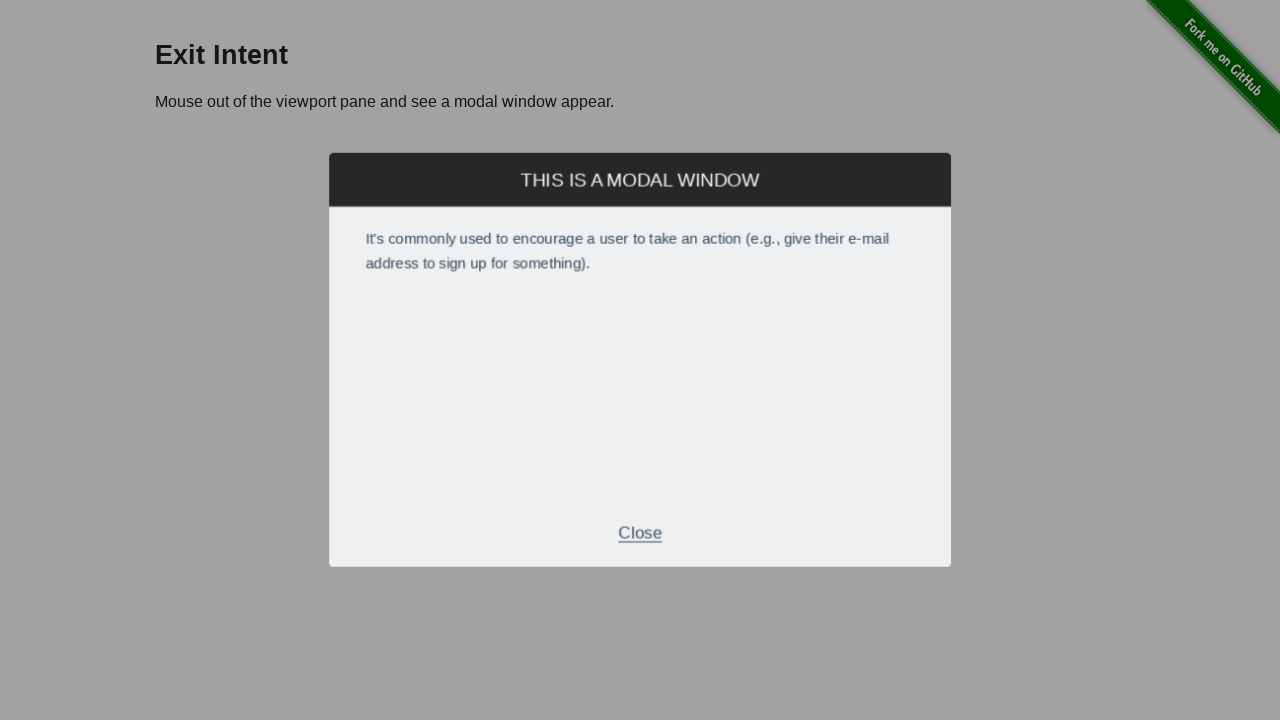

Clicked to close the exit intent modal at (640, 527) on .modal-footer p
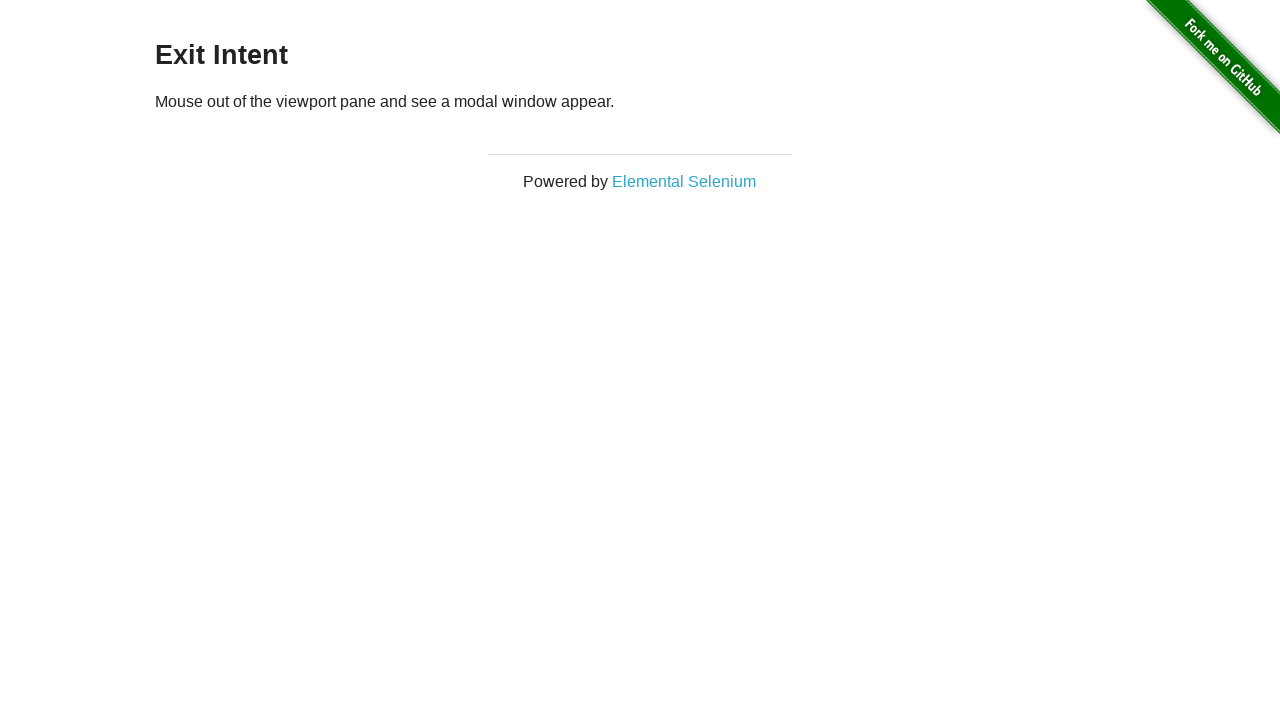

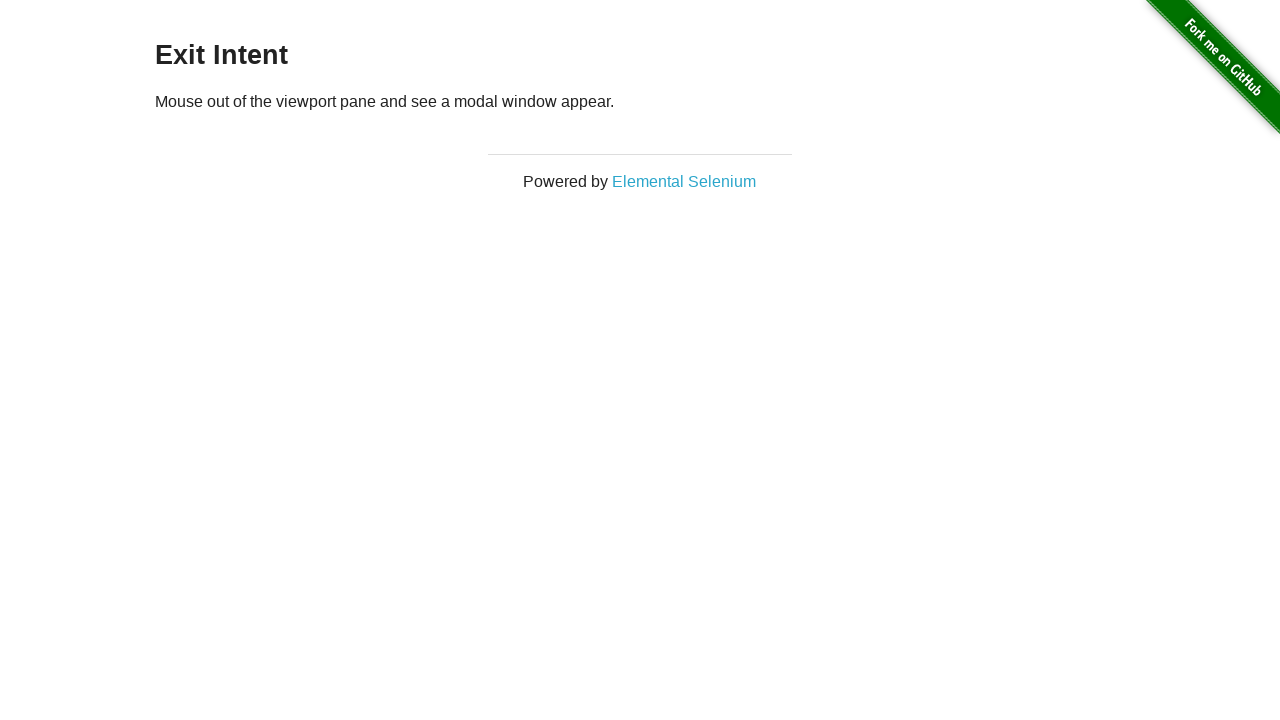